Tests interaction with the entry ad modal popup on the-internet.herokuapp.com by waiting for the modal to appear and pressing Enter on an element to dismiss it

Starting URL: http://the-internet.herokuapp.com/entry_ad

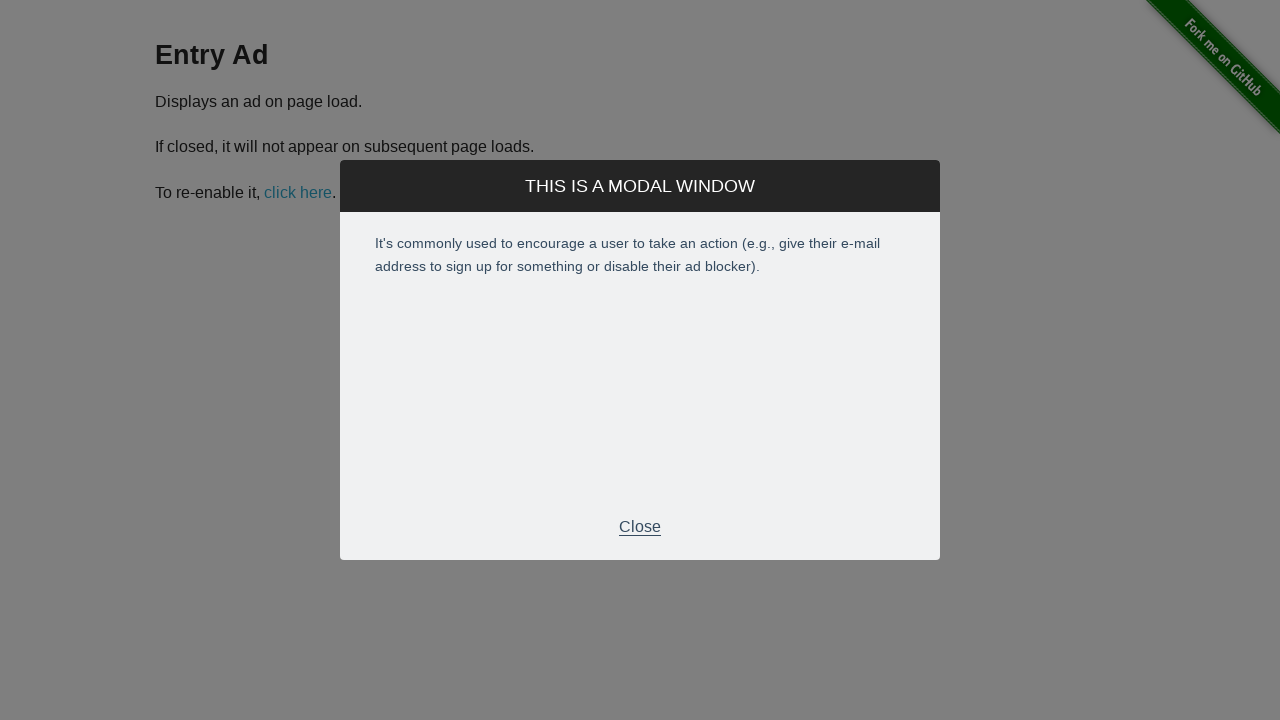

Entry ad modal appeared and became visible
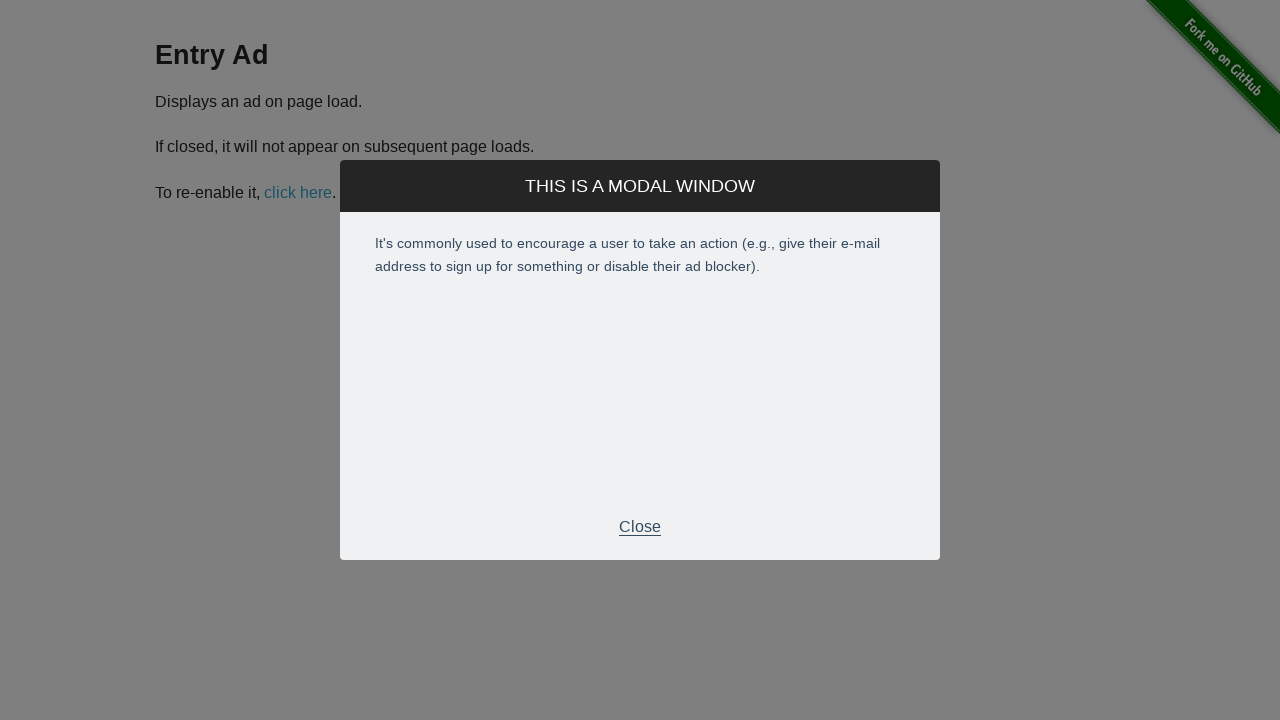

Clicked close button in modal footer to dismiss the entry ad at (640, 527) on .modal-footer p
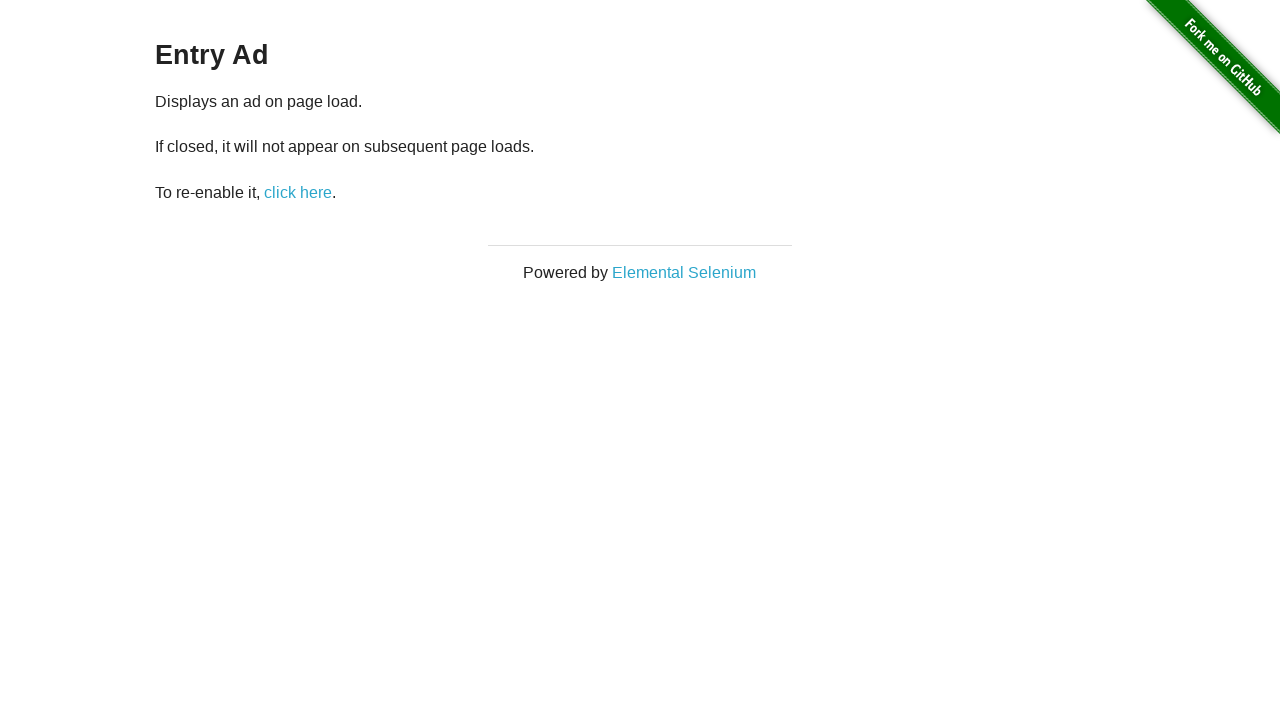

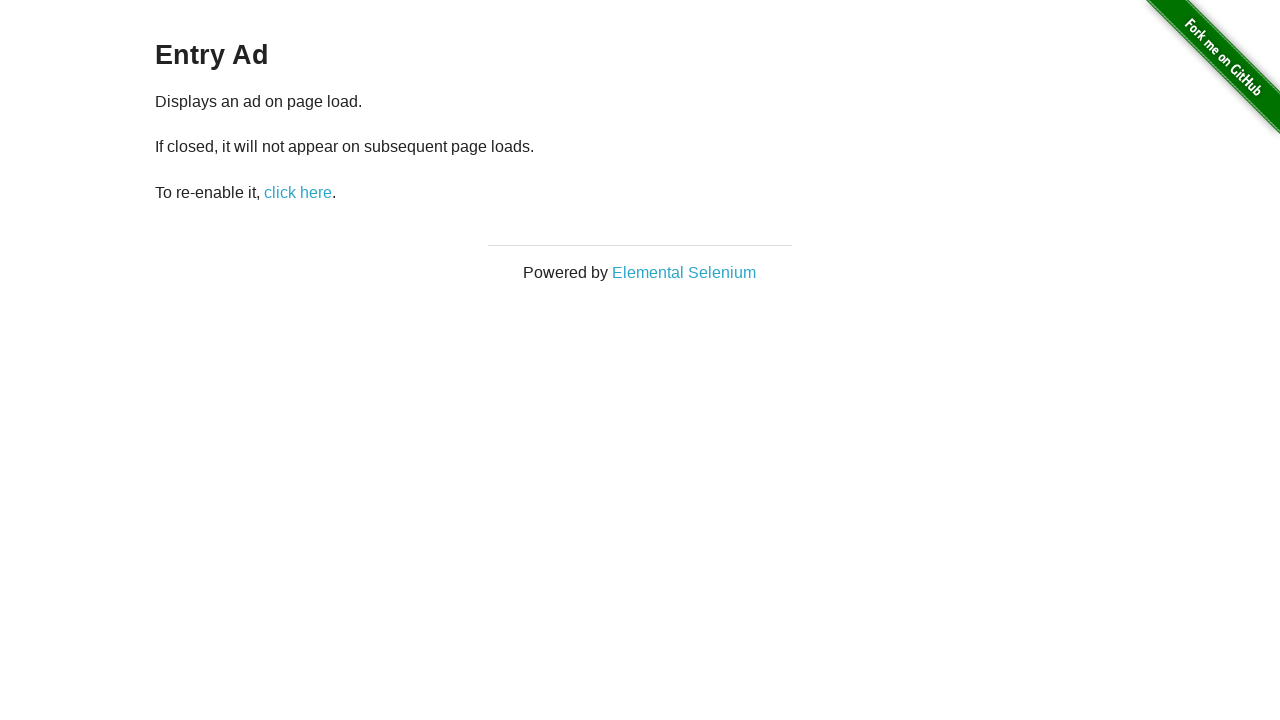